Tests dynamic loading functionality by clicking a start button and waiting for a "Hello World!" message to appear after the loading completes.

Starting URL: http://the-internet.herokuapp.com/dynamic_loading/2

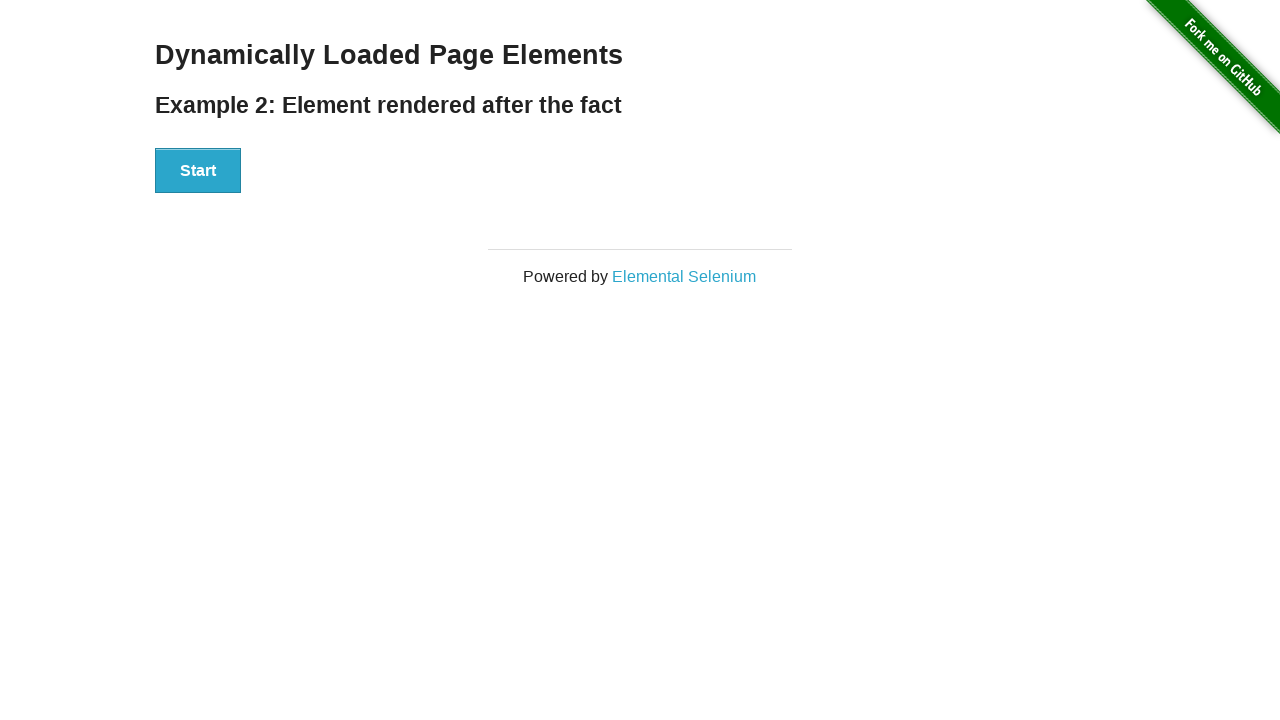

Clicked start button to begin dynamic loading at (198, 171) on #start button
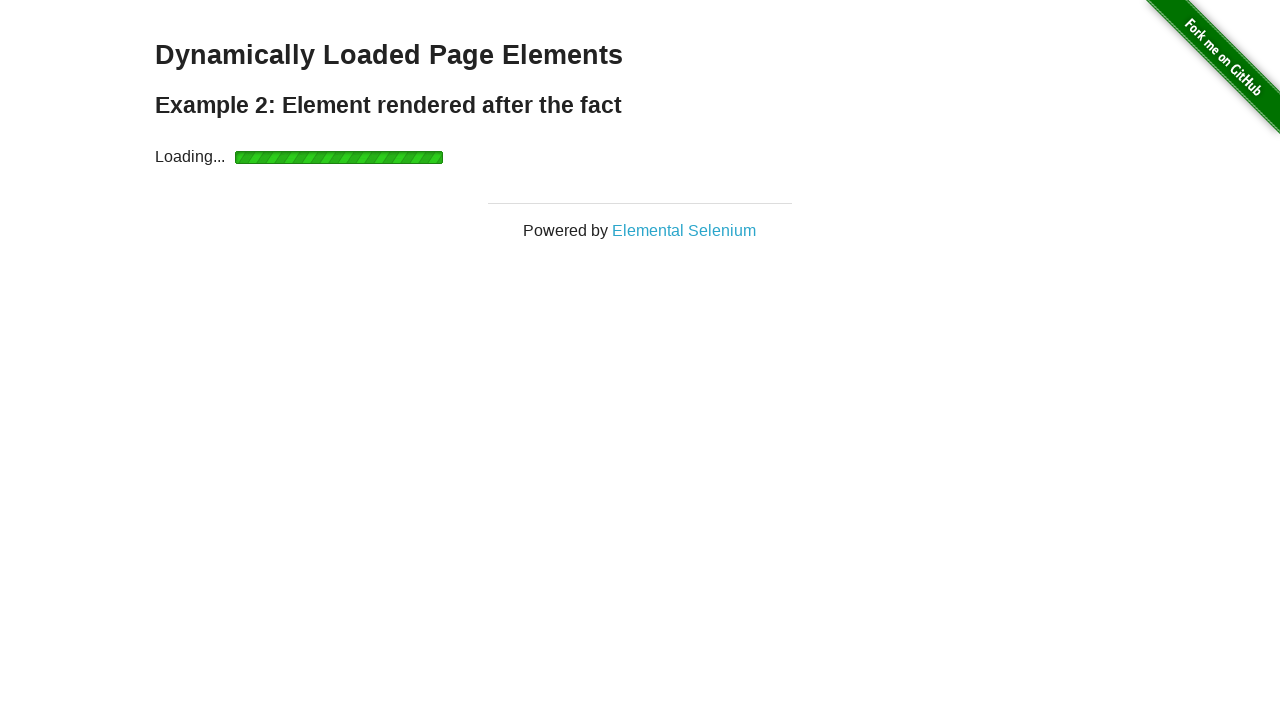

Waited for finish element to become visible after loading completed
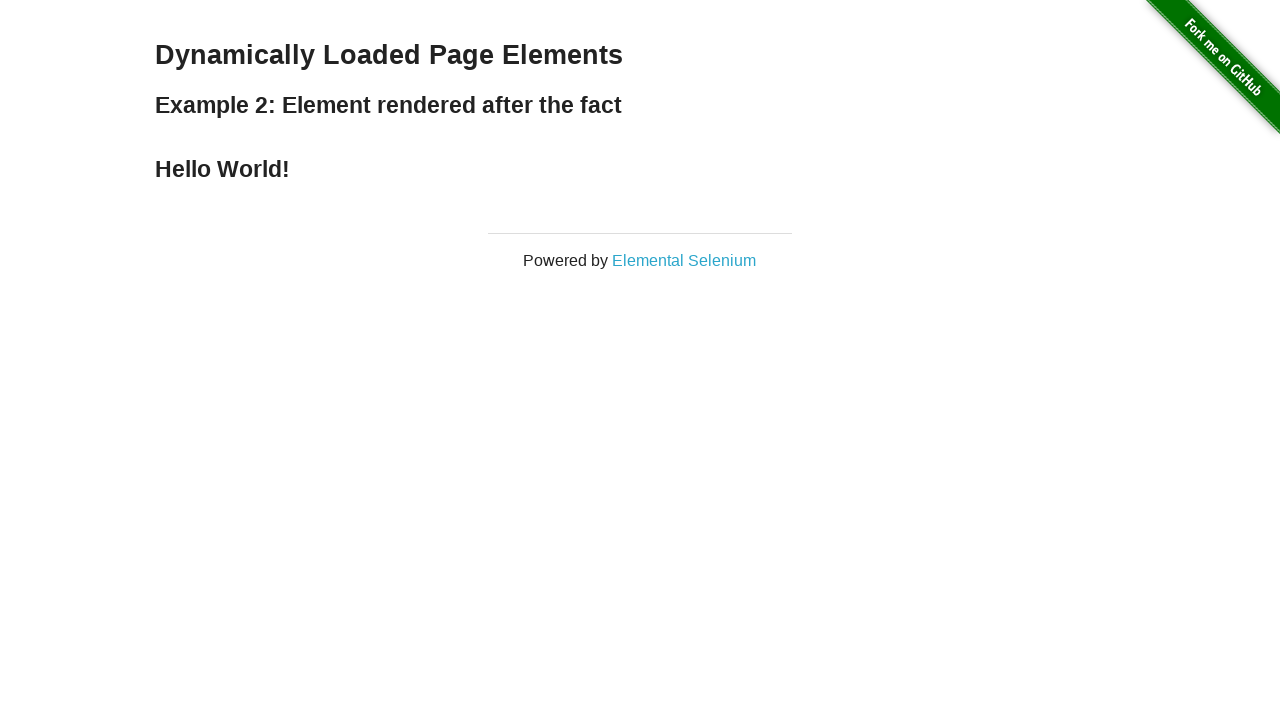

Retrieved finish element text content
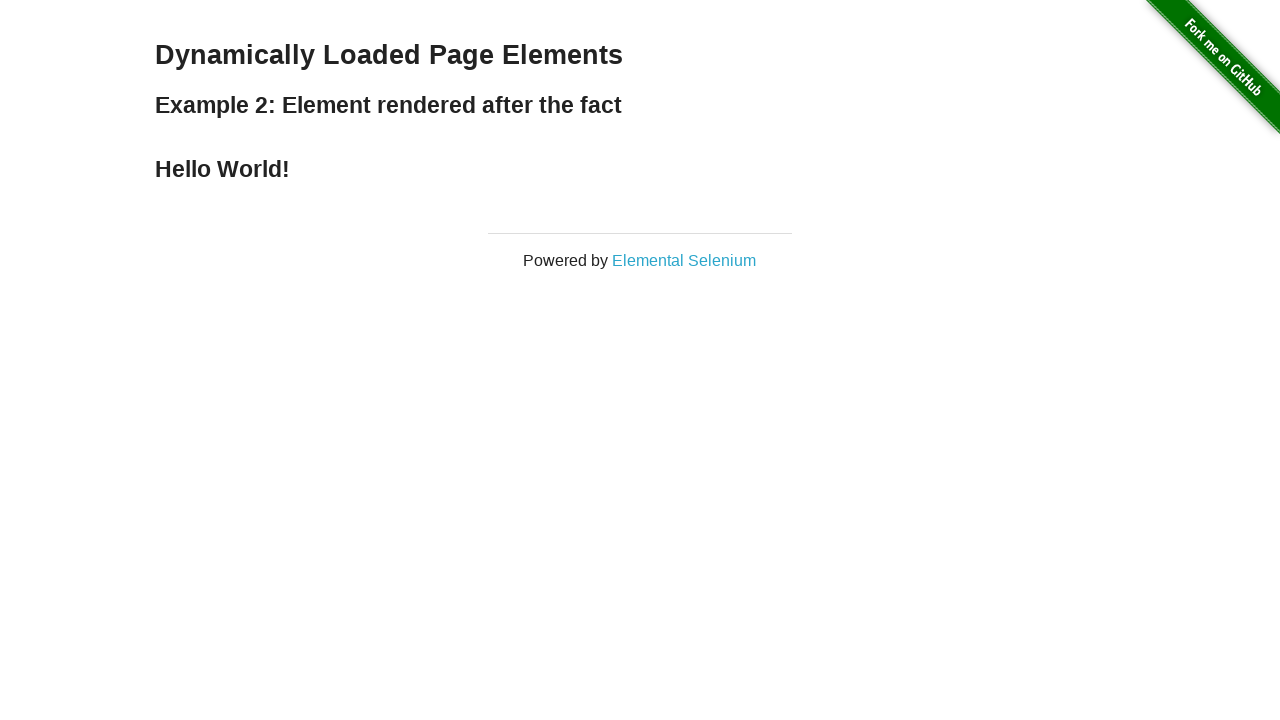

Verified that finish text equals 'Hello World!'
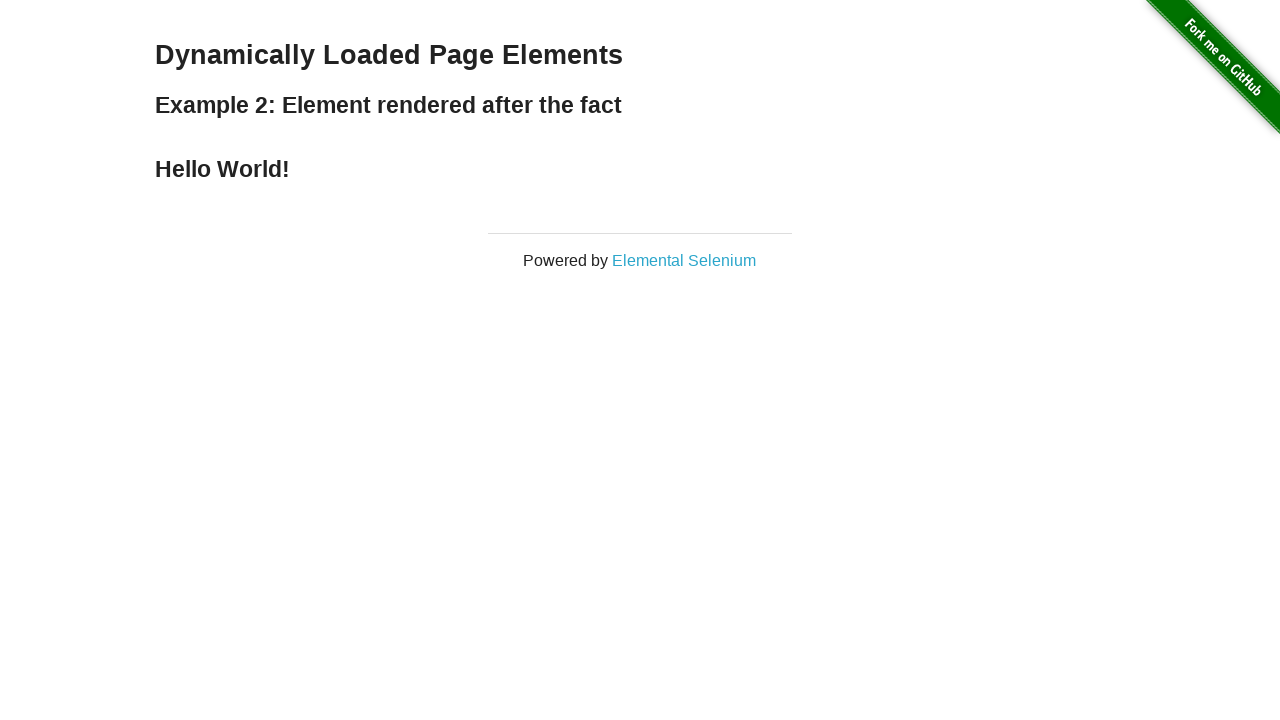

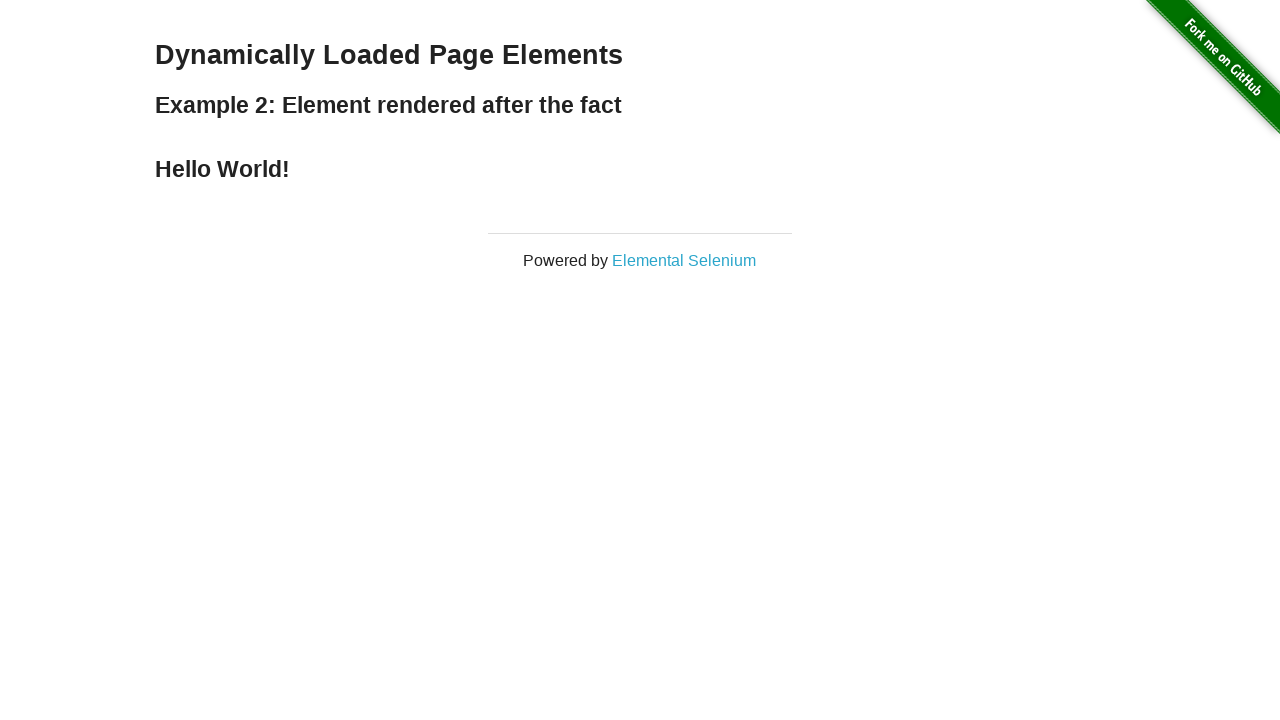